Navigates to a CSS selectors practice page and fills in a security question input field

Starting URL: https://www.hyrtutorials.com/p/css-selectors-practice.html

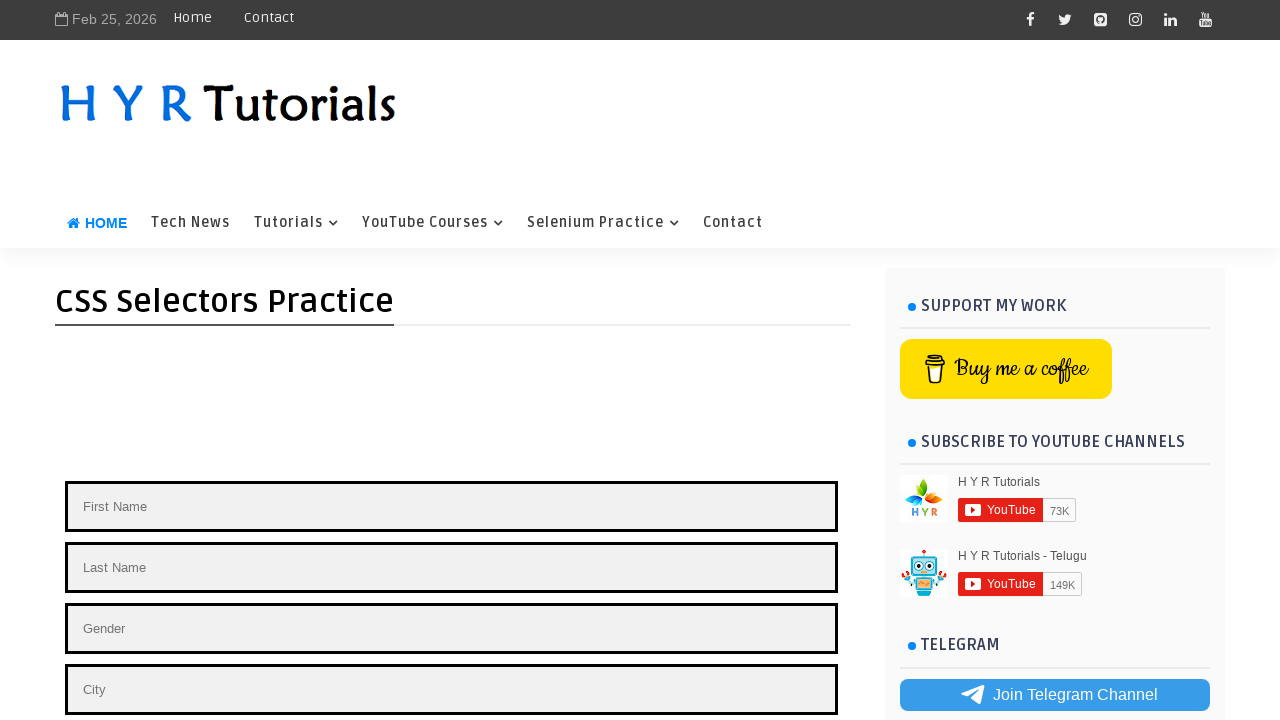

Navigated to CSS selectors practice page
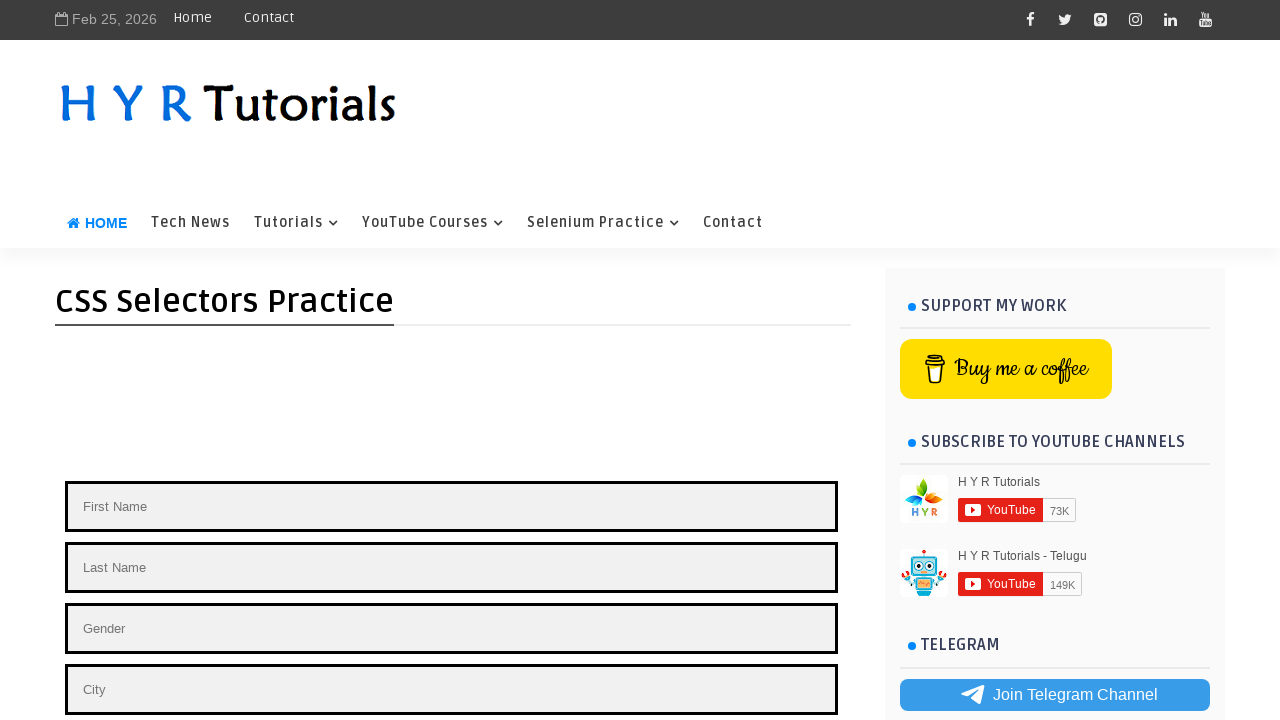

Filled security question input field with 'Test' on input[placeholder='Enter your security question']
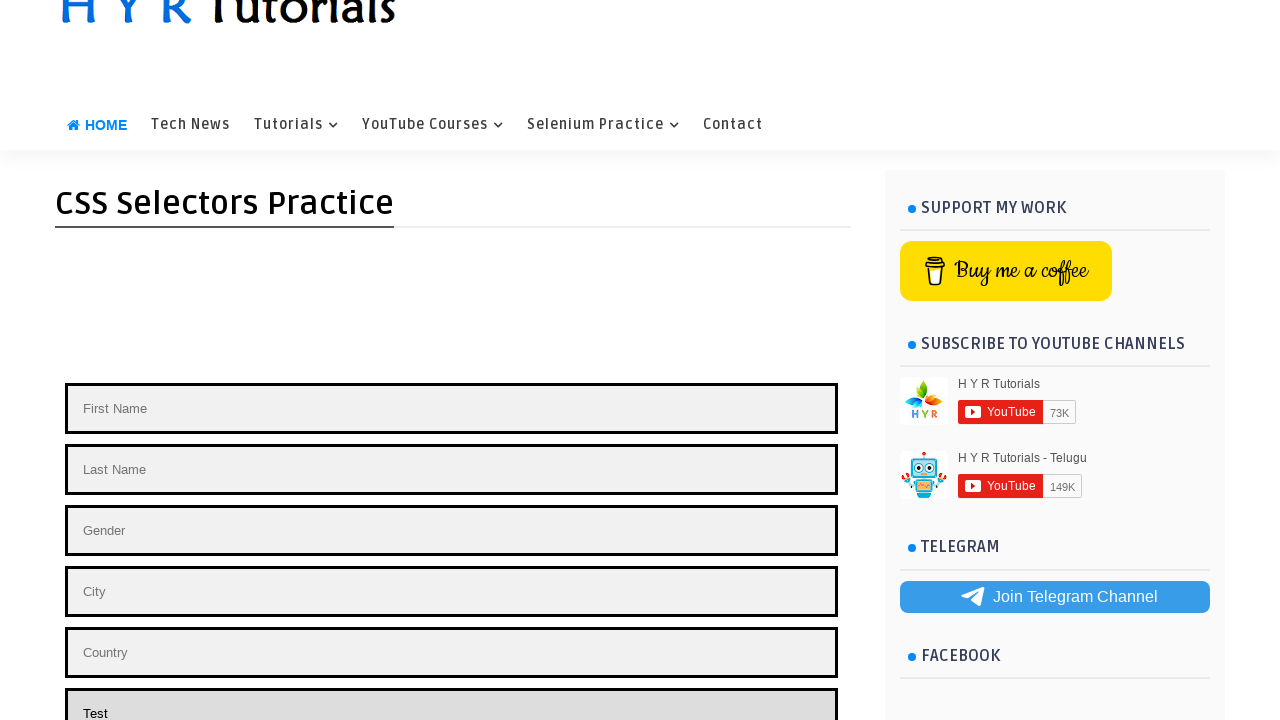

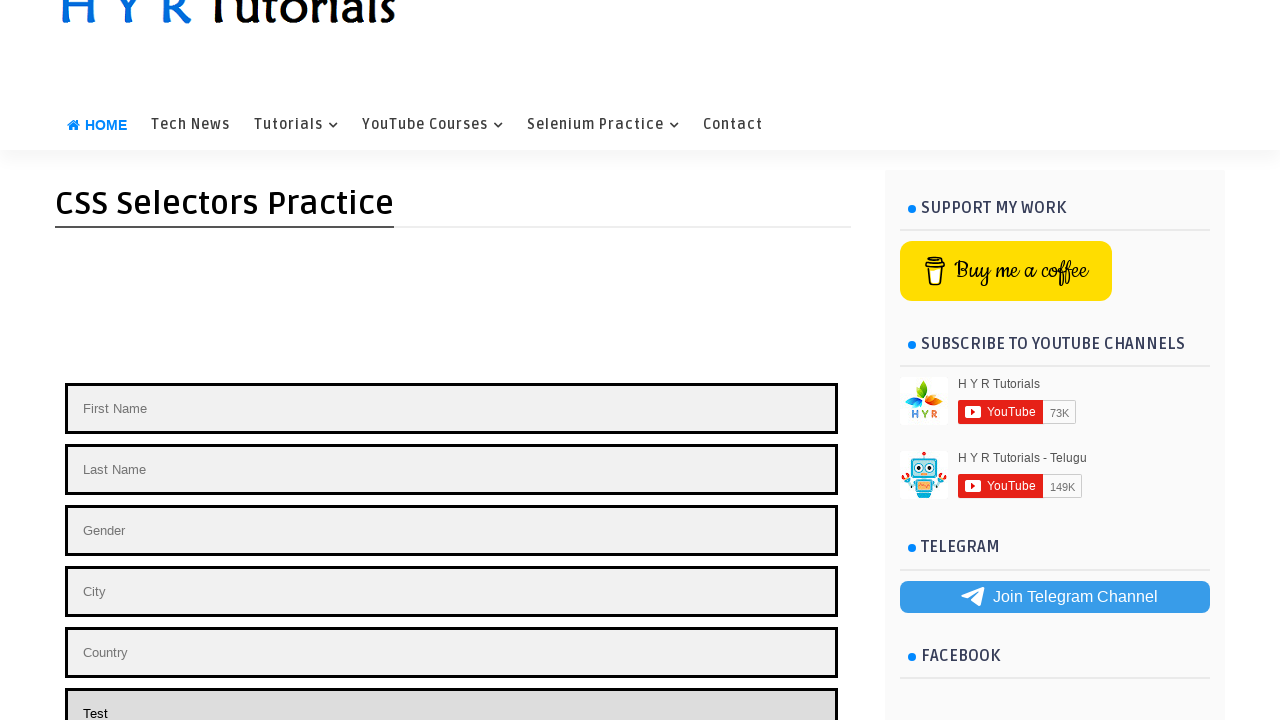